Tests navigation to Browse Languages page and verifies the table headers are displayed

Starting URL: http://www.99-bottles-of-beer.net/

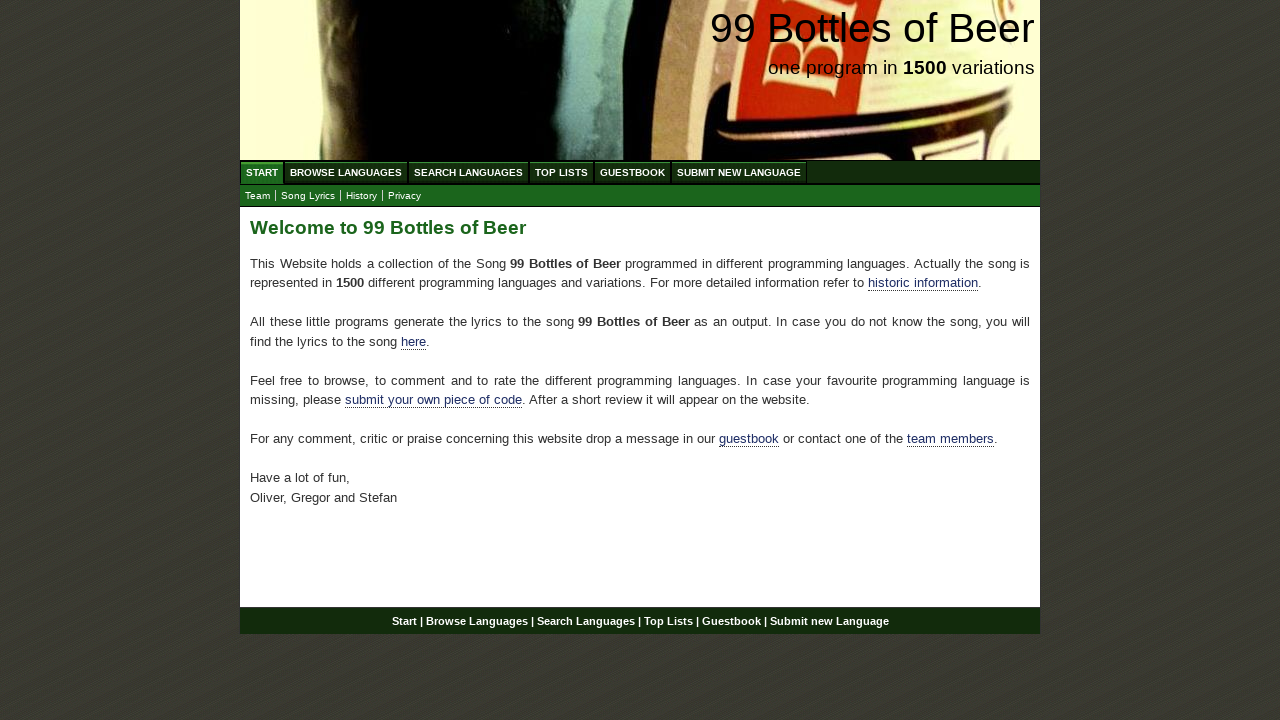

Clicked Browse Languages link in navigation at (346, 172) on #menu a[href='/abc.html']
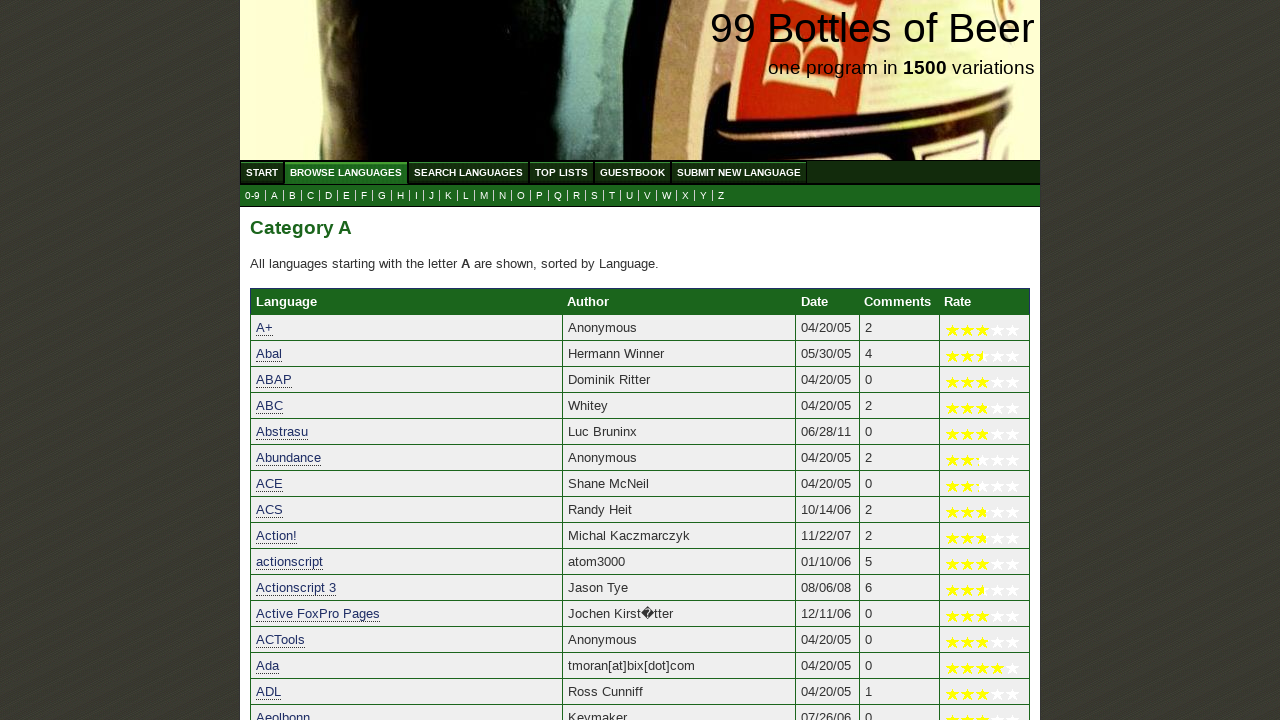

Language table header loaded
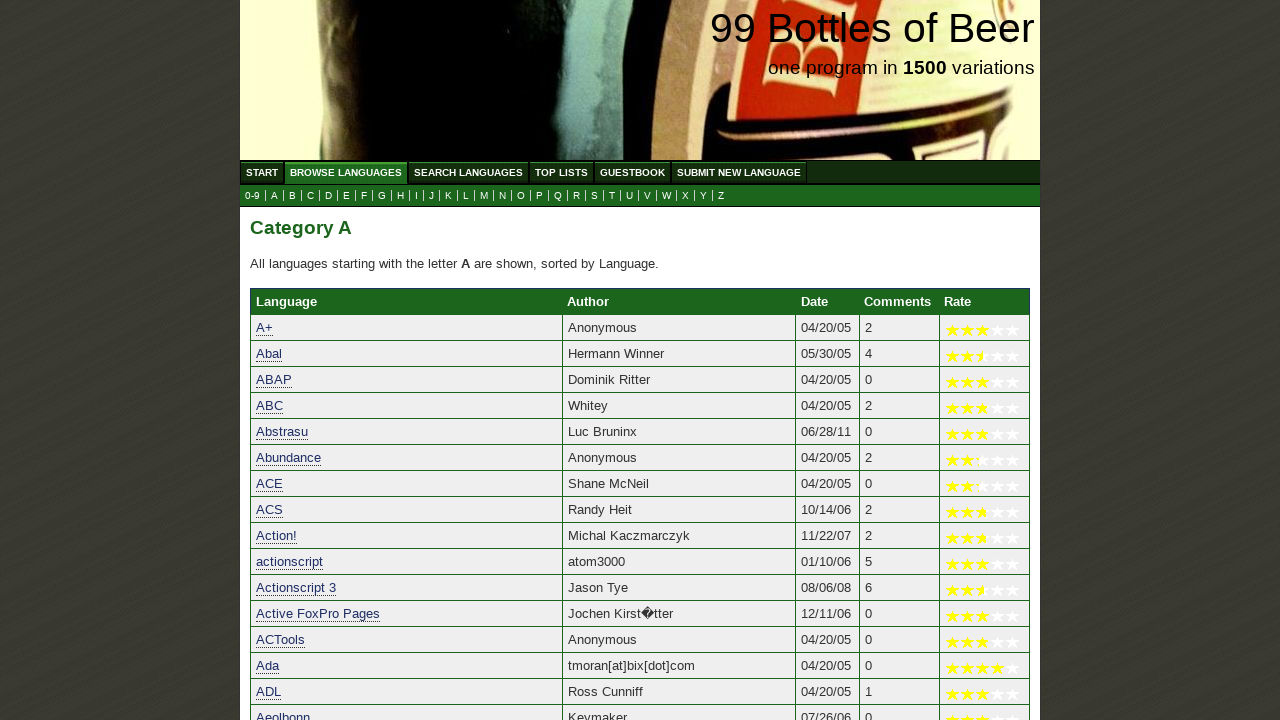

Author table header loaded
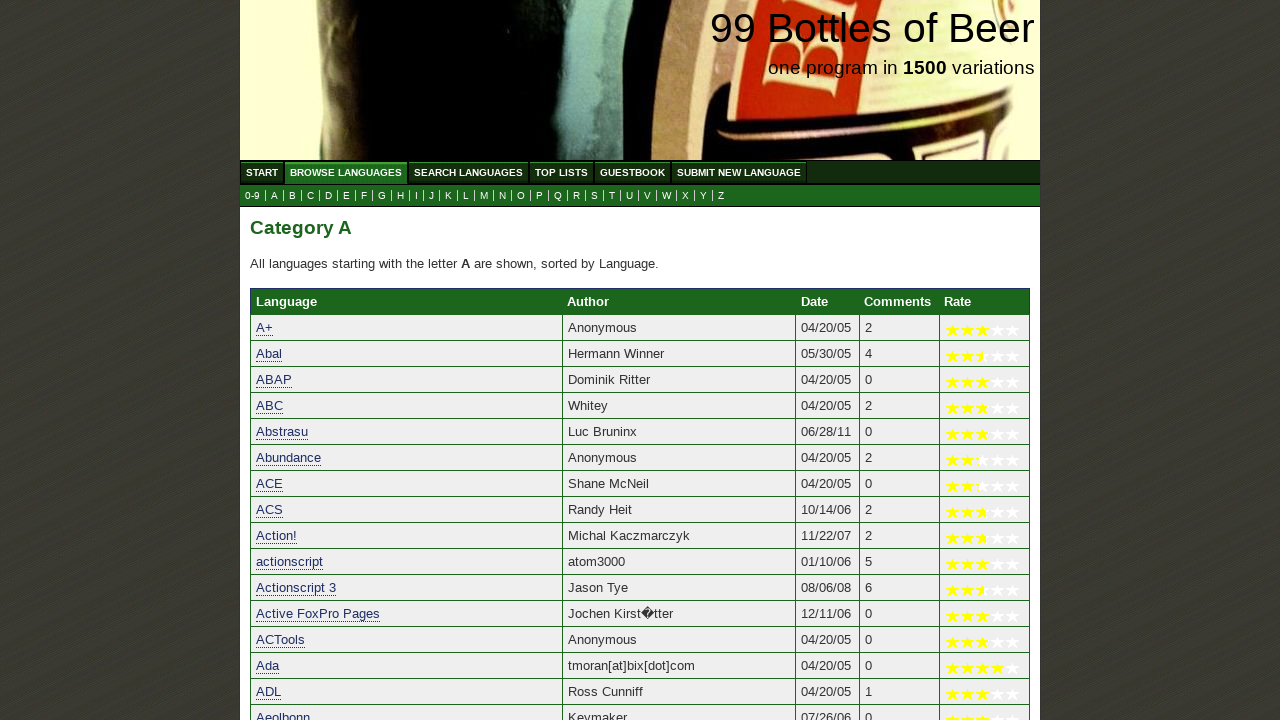

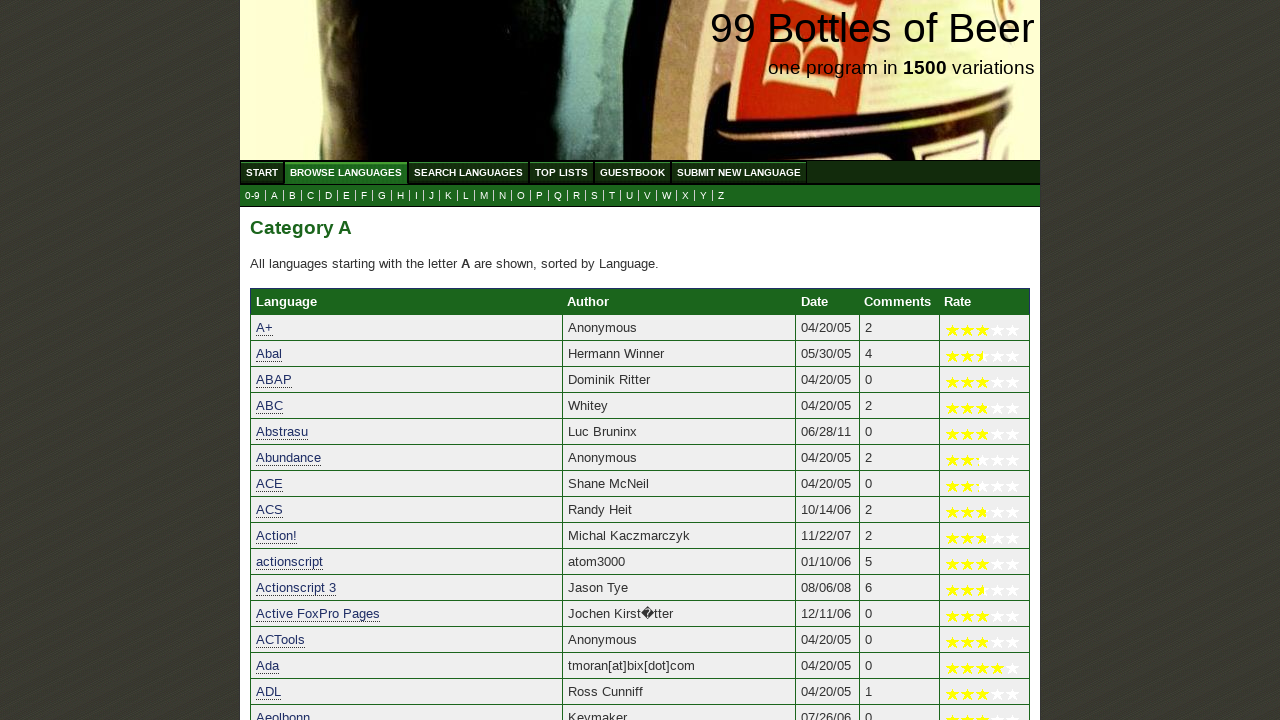